Navigates to Flipkart homepage and verifies the page loads by checking the page title is present.

Starting URL: https://www.flipkart.com/

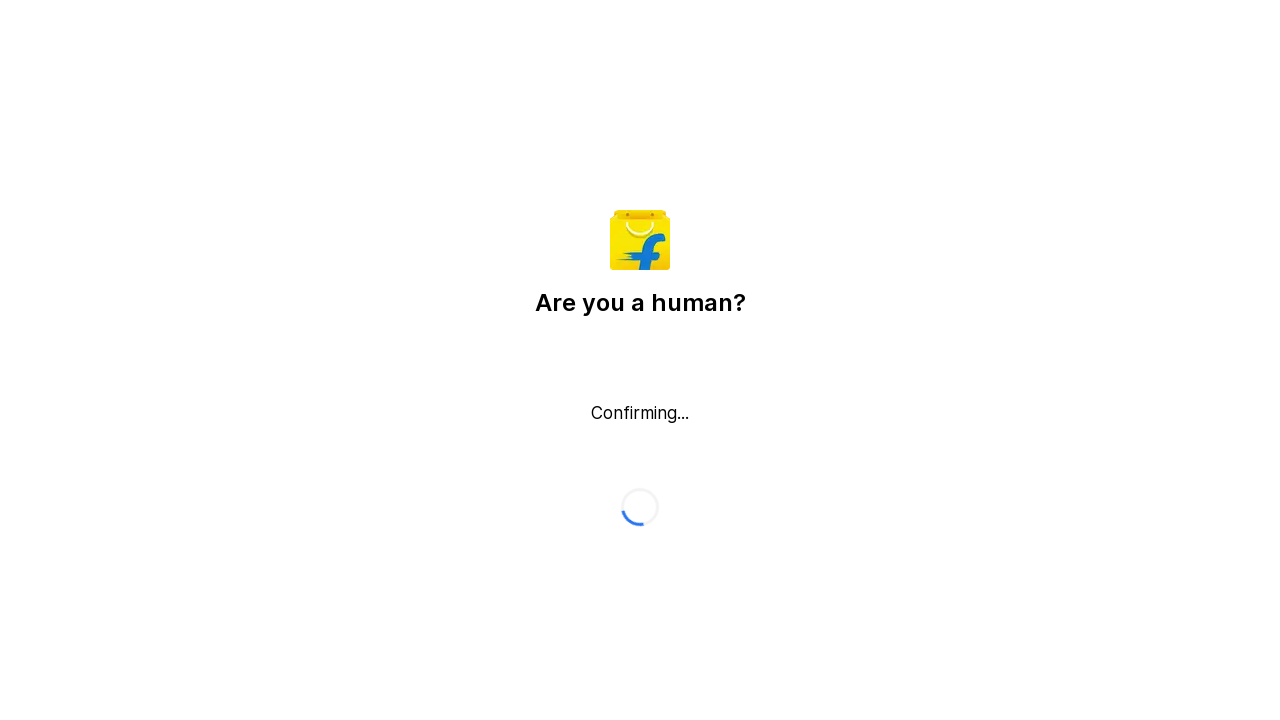

Waited for page to reach domcontentloaded state
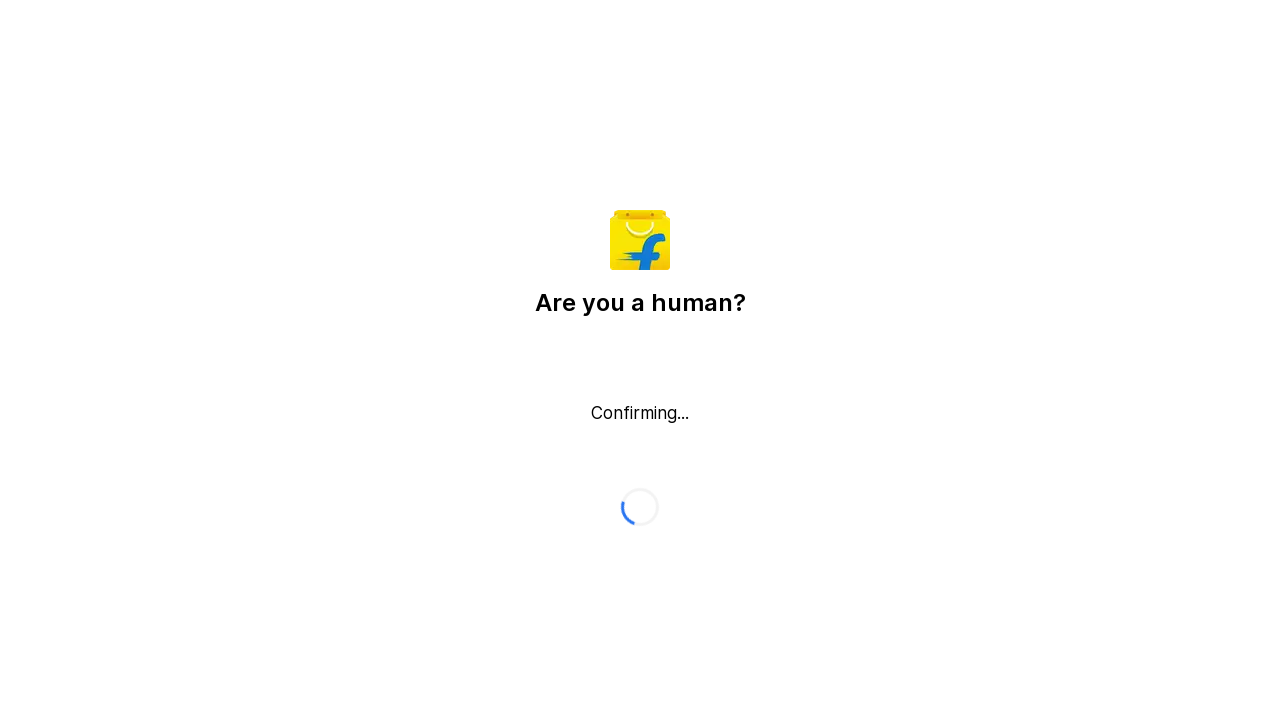

Retrieved page title
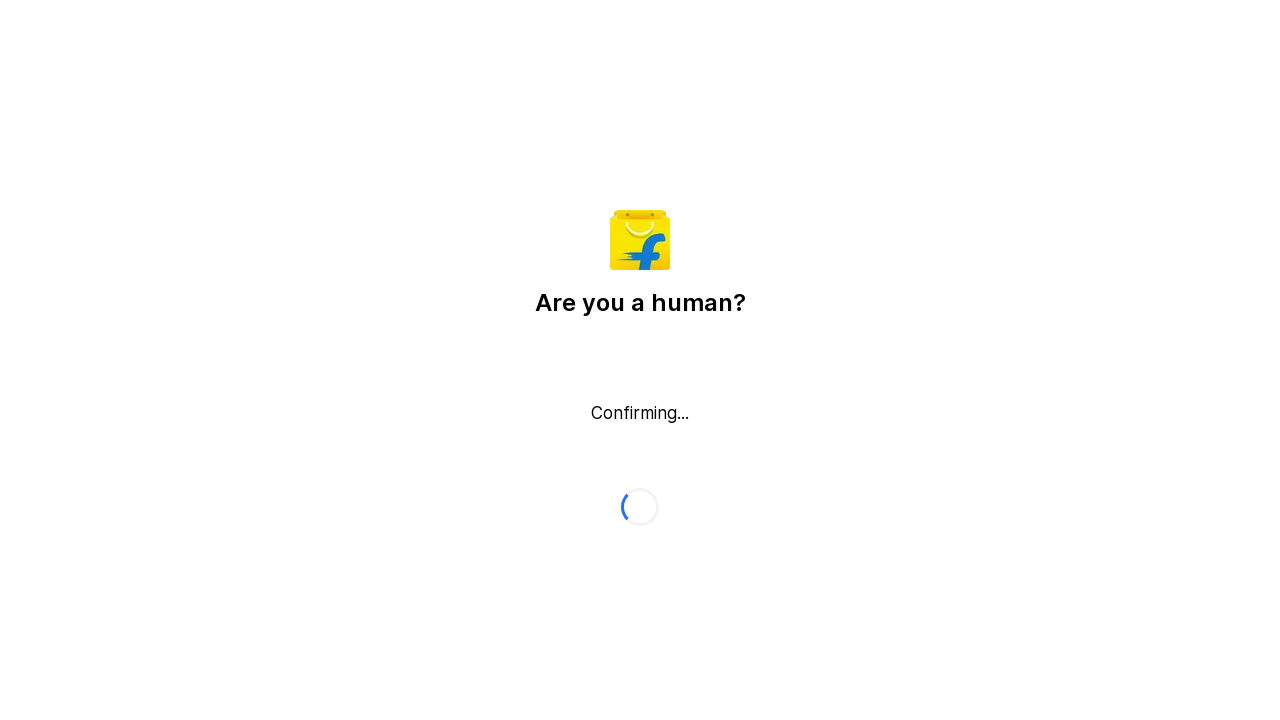

Verified page title is not empty
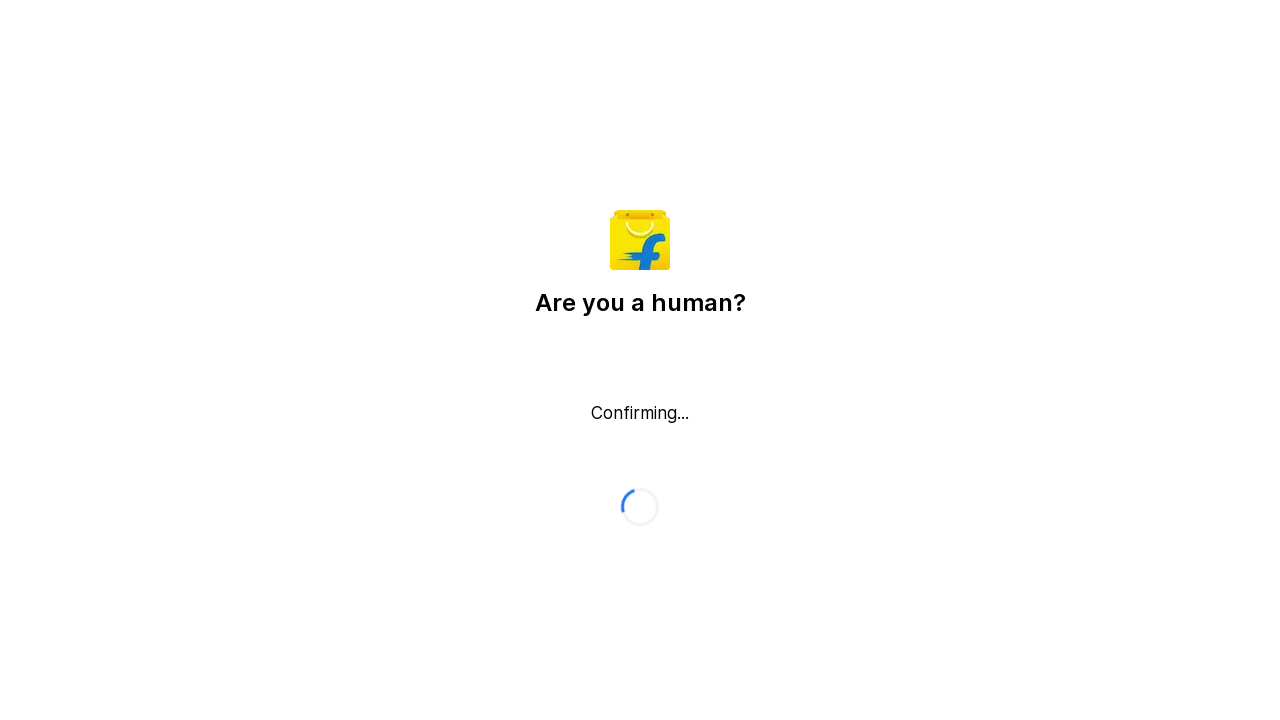

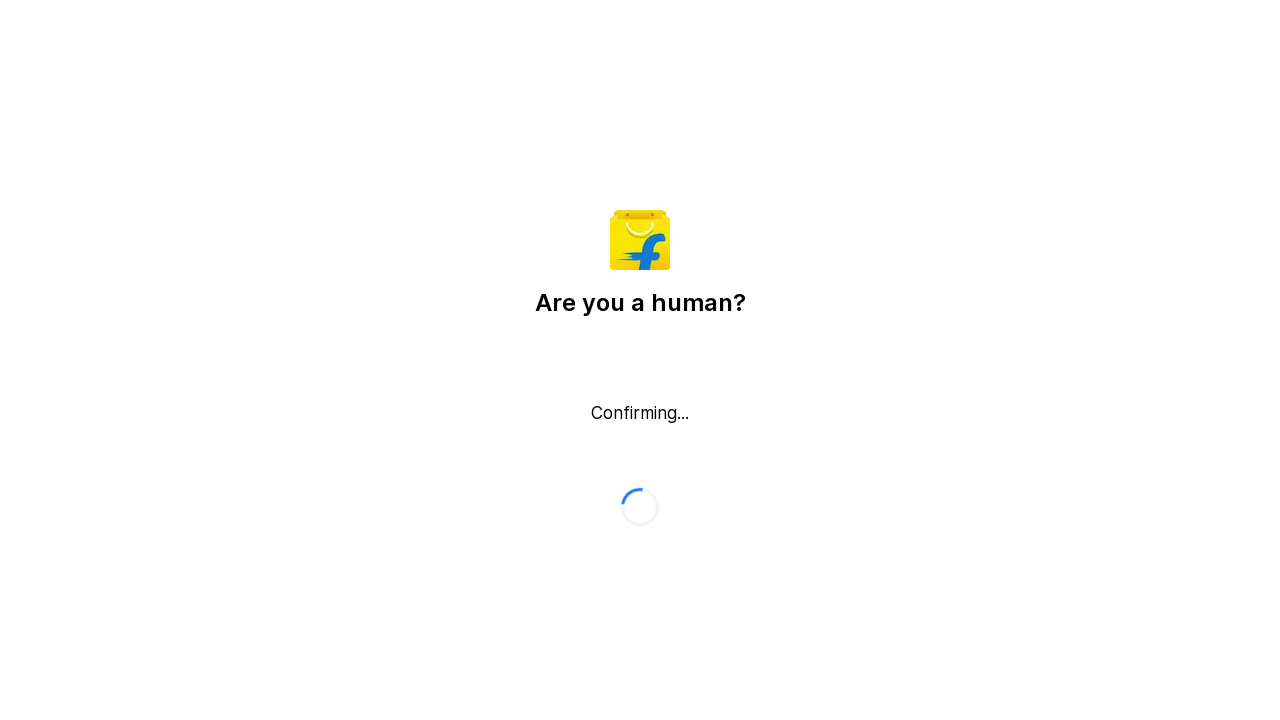